Tests dynamic content loading by clicking a Start button and waiting for a hidden element to be revealed, then verifying the displayed message is "Hello World!"

Starting URL: http://the-internet.herokuapp.com/dynamic_loading/1

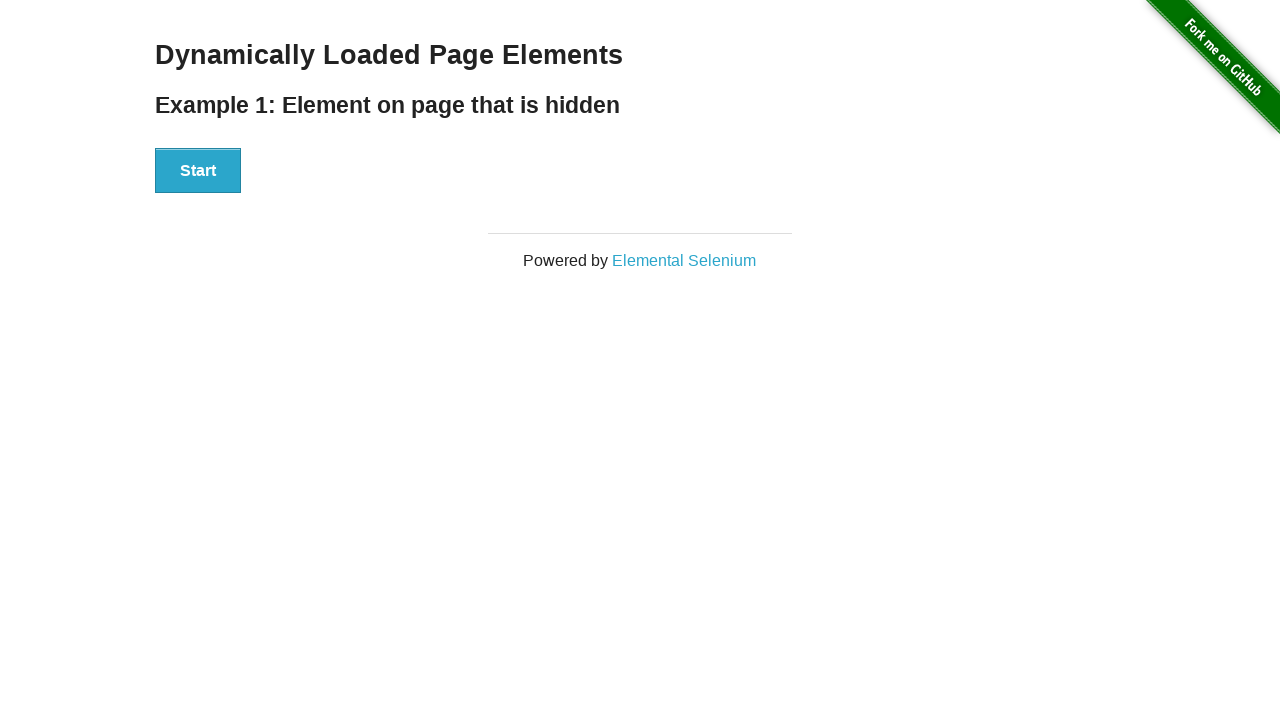

Navigated to dynamic loading test page
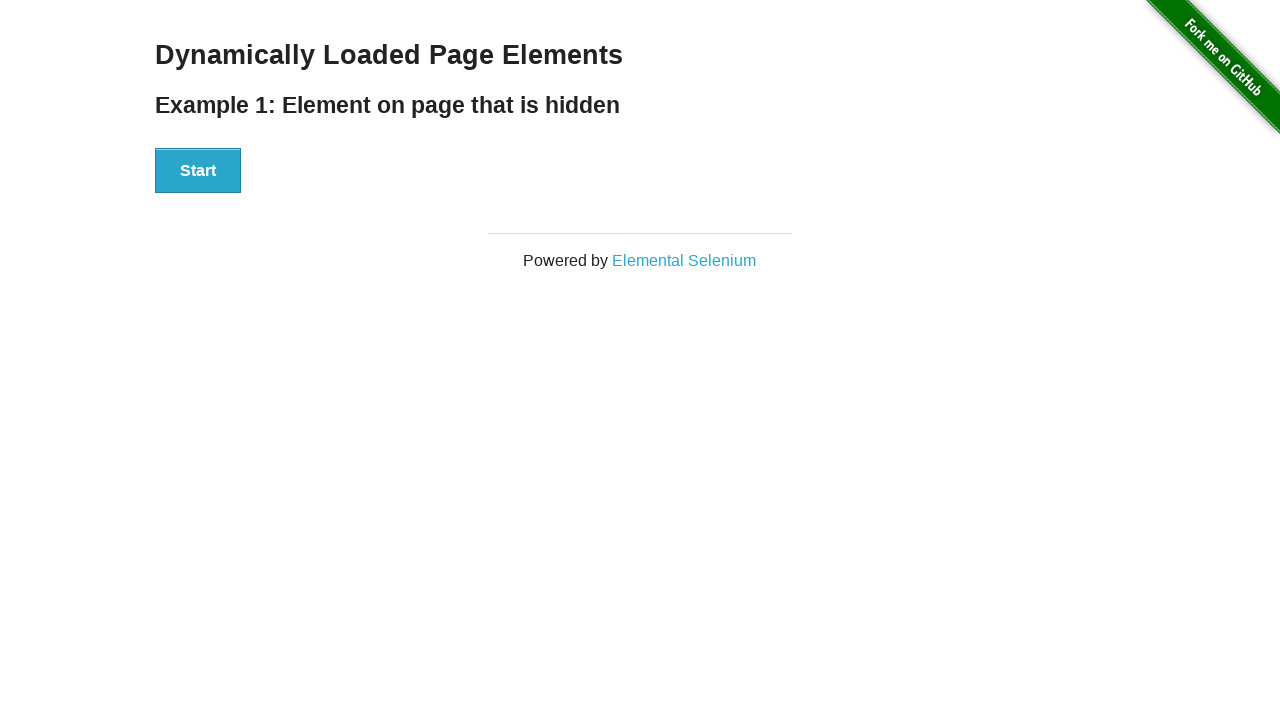

Clicked the Start button to trigger dynamic content loading at (198, 171) on button:has-text('Start')
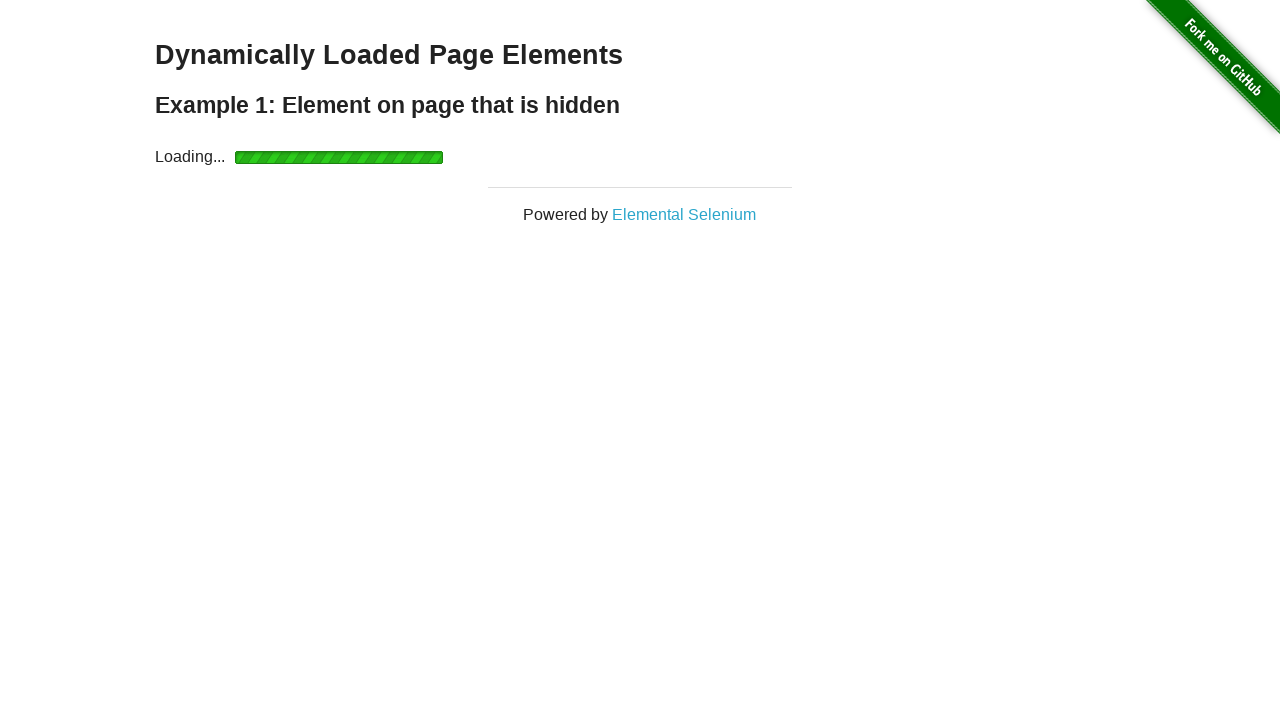

Loading indicator disappeared
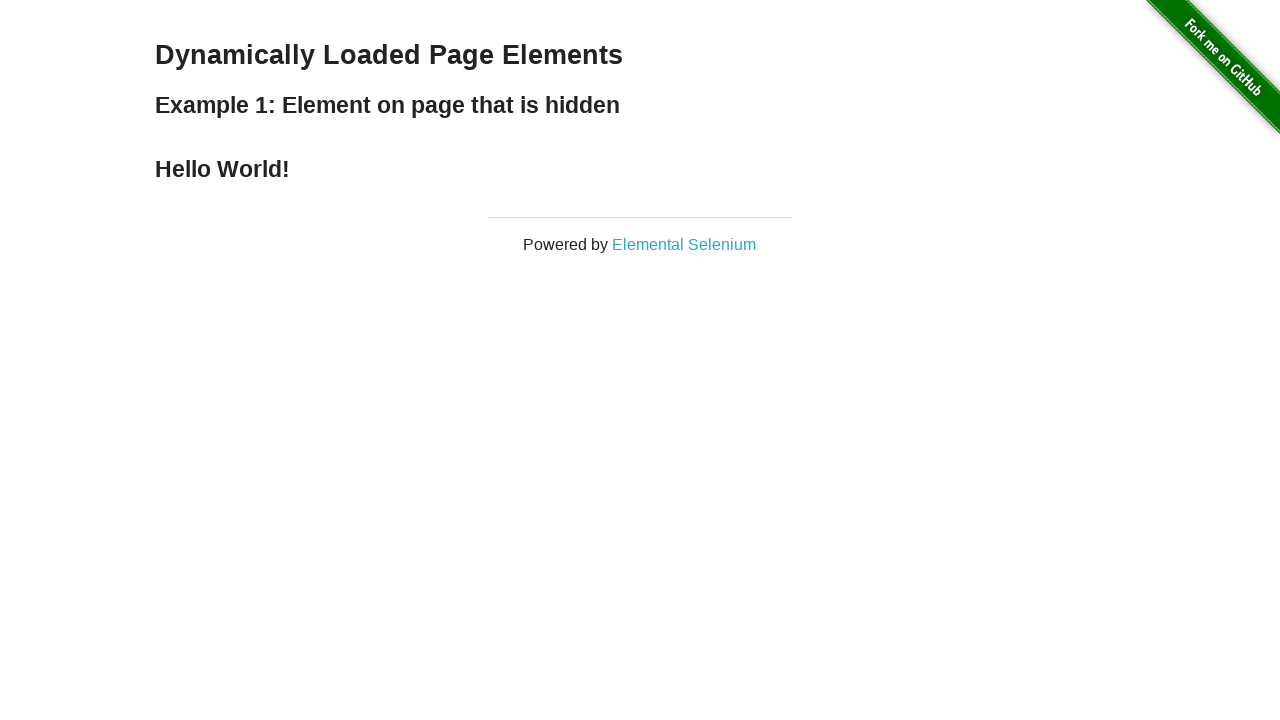

Finish element with hidden content is now visible
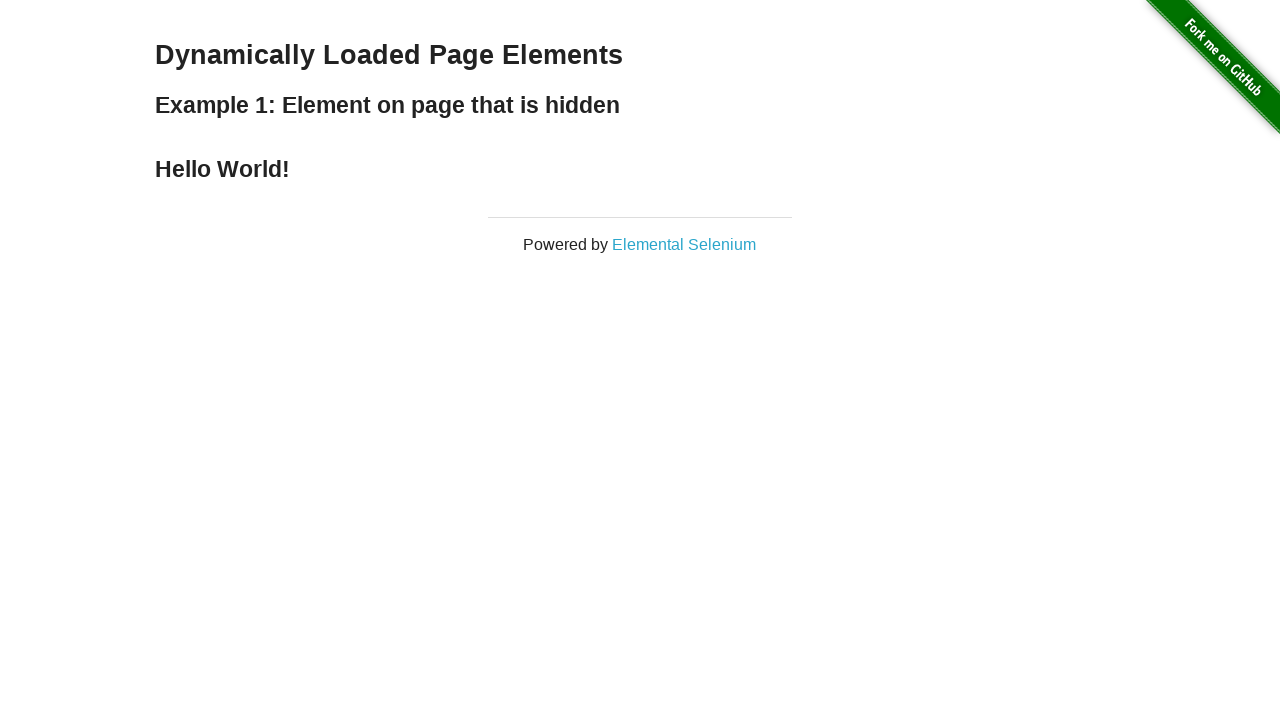

Retrieved message text: 'Hello World!'
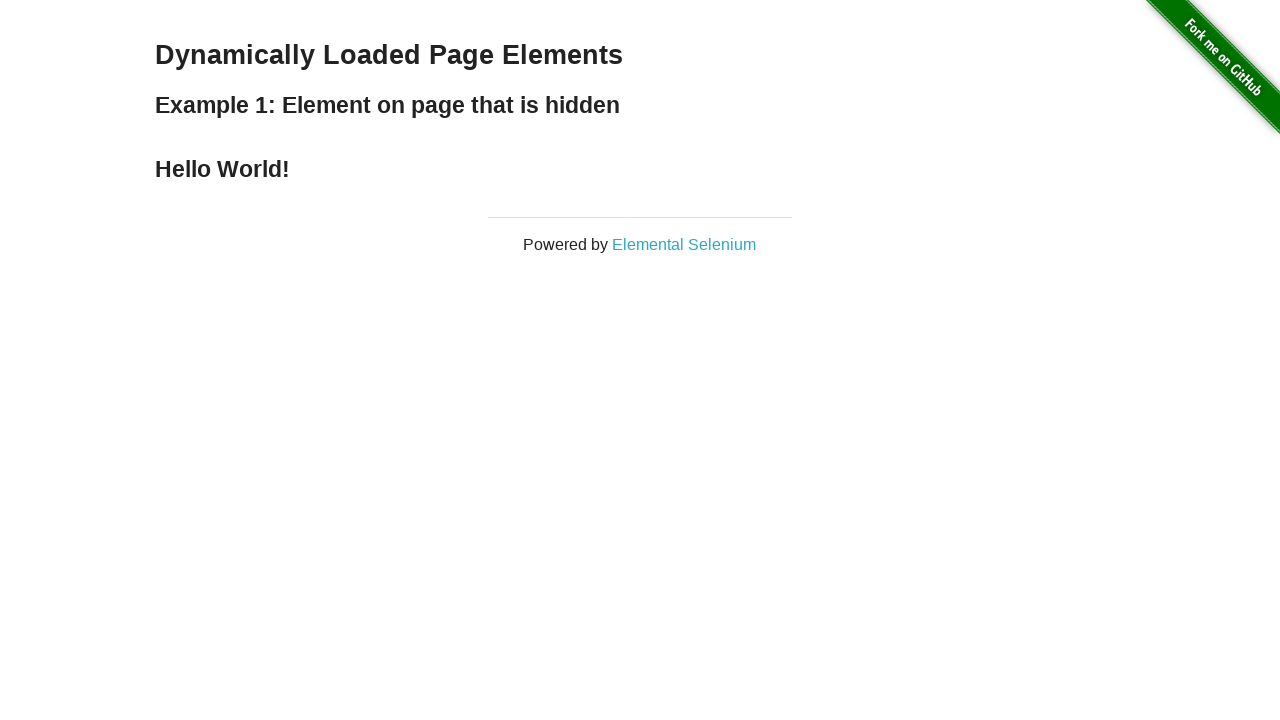

Verified that the displayed message is 'Hello World!' as expected
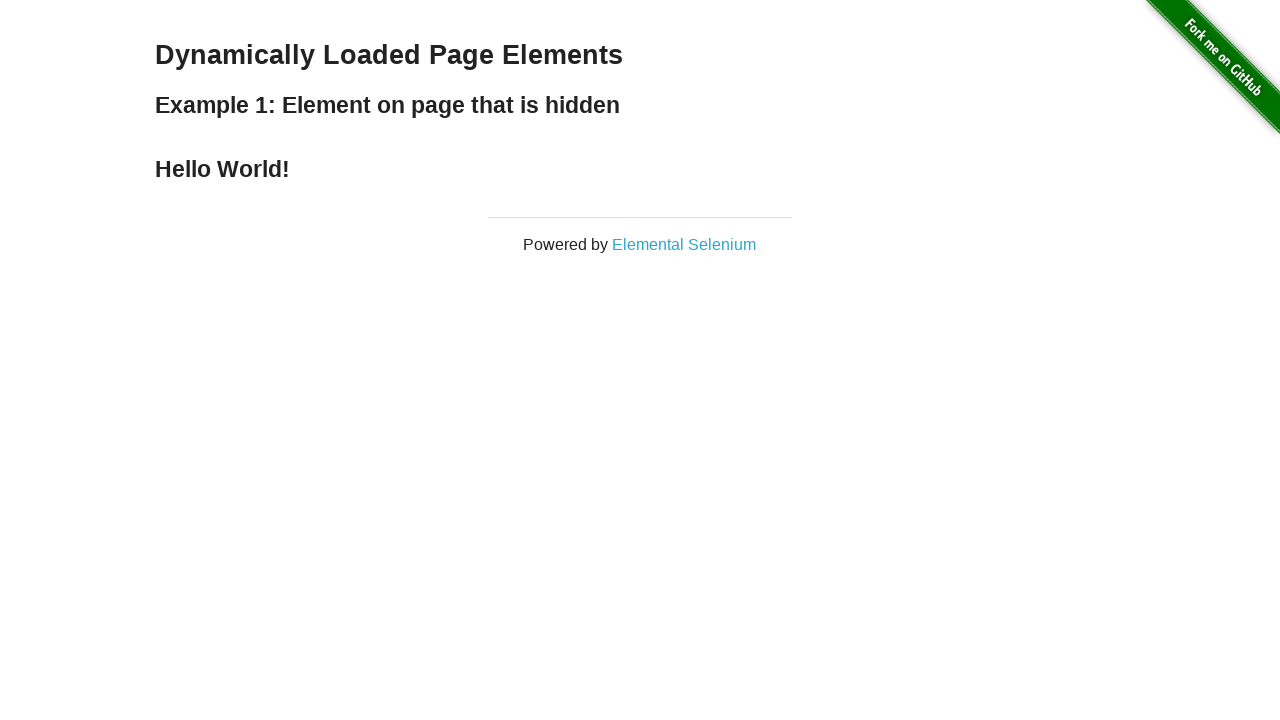

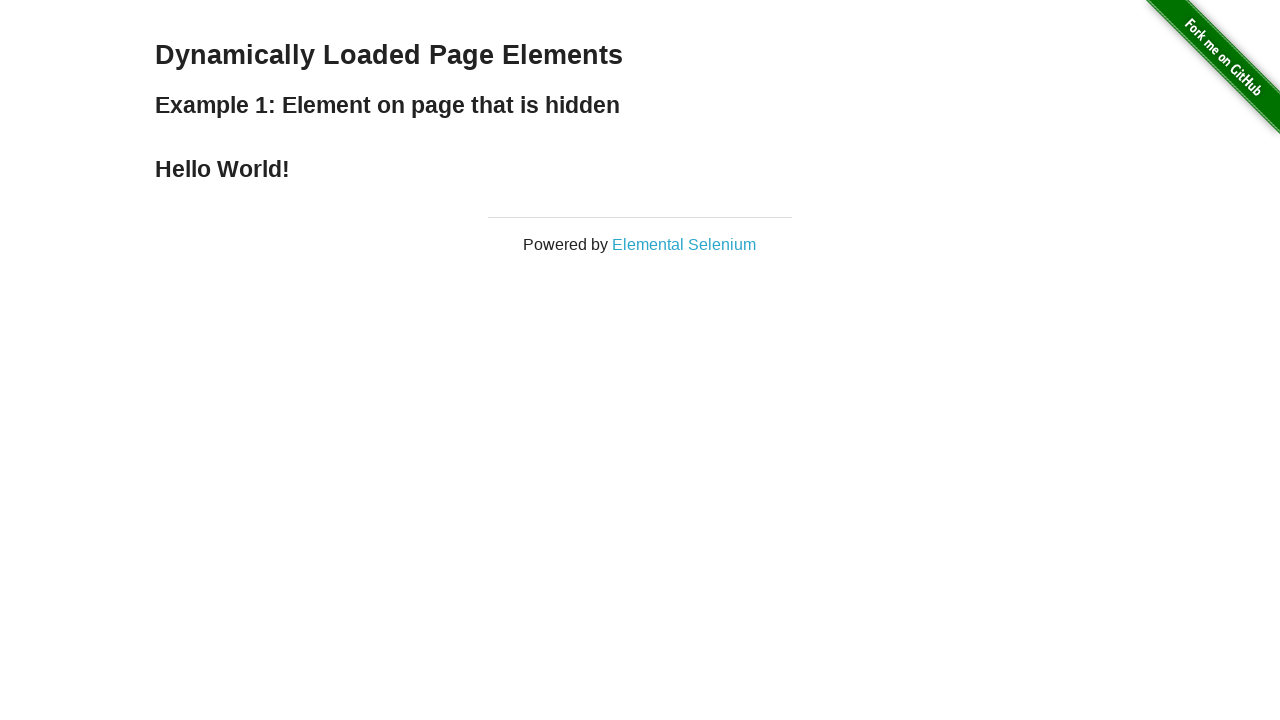